Navigates to a Stepik lesson page, fills in an answer textarea, and submits the response

Starting URL: https://stepik.org/lesson/25969/step/12

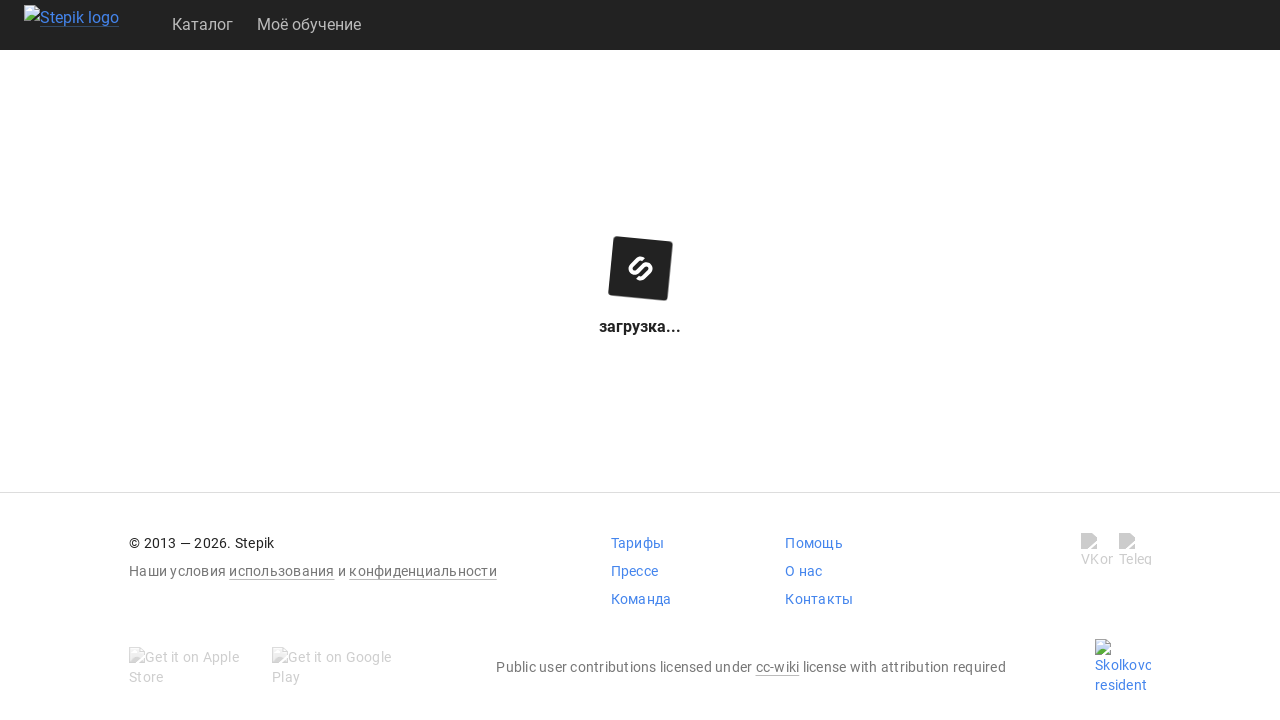

Waited for answer textarea to be available
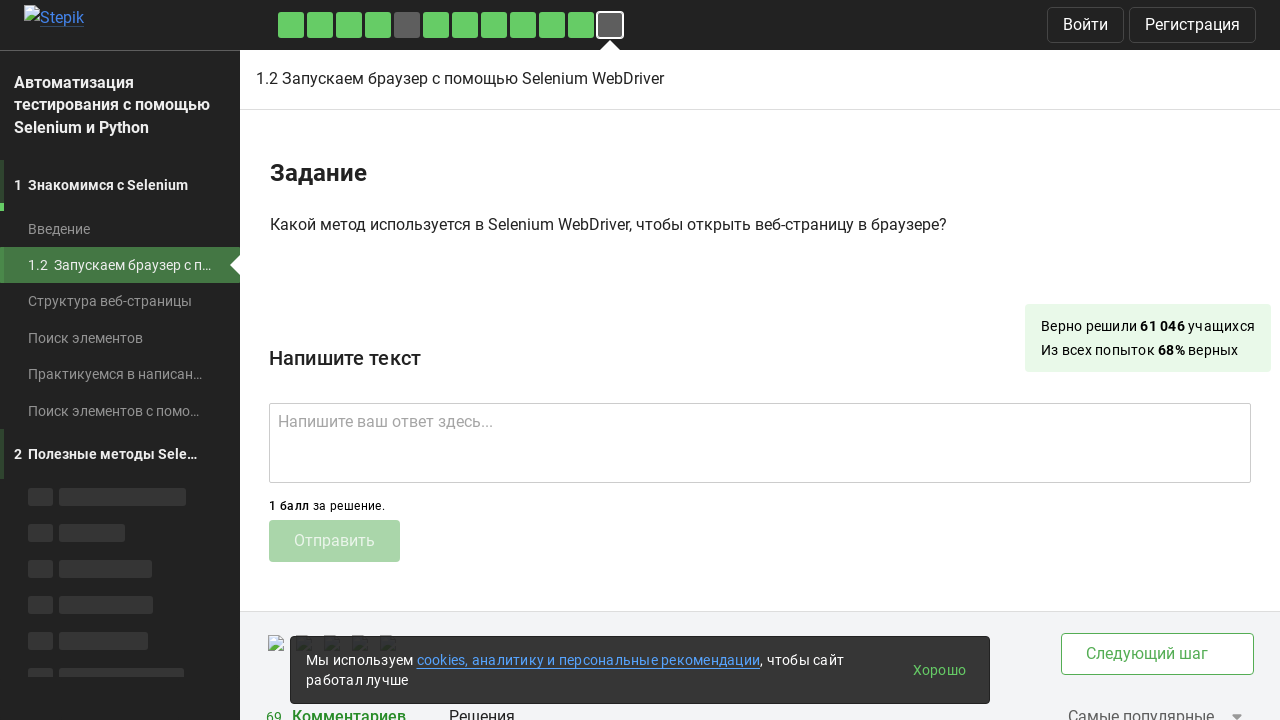

Filled answer textarea with 'get()' on .textarea
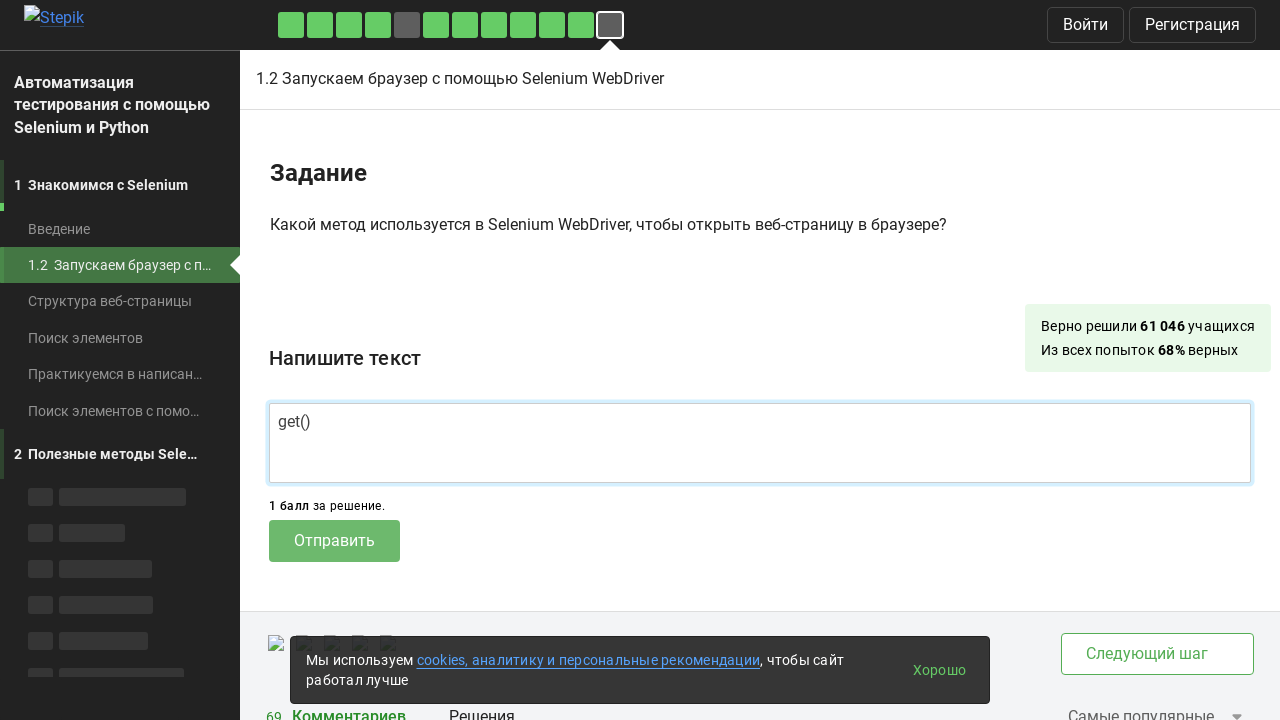

Clicked submit button to submit the answer at (334, 541) on .submit-submission
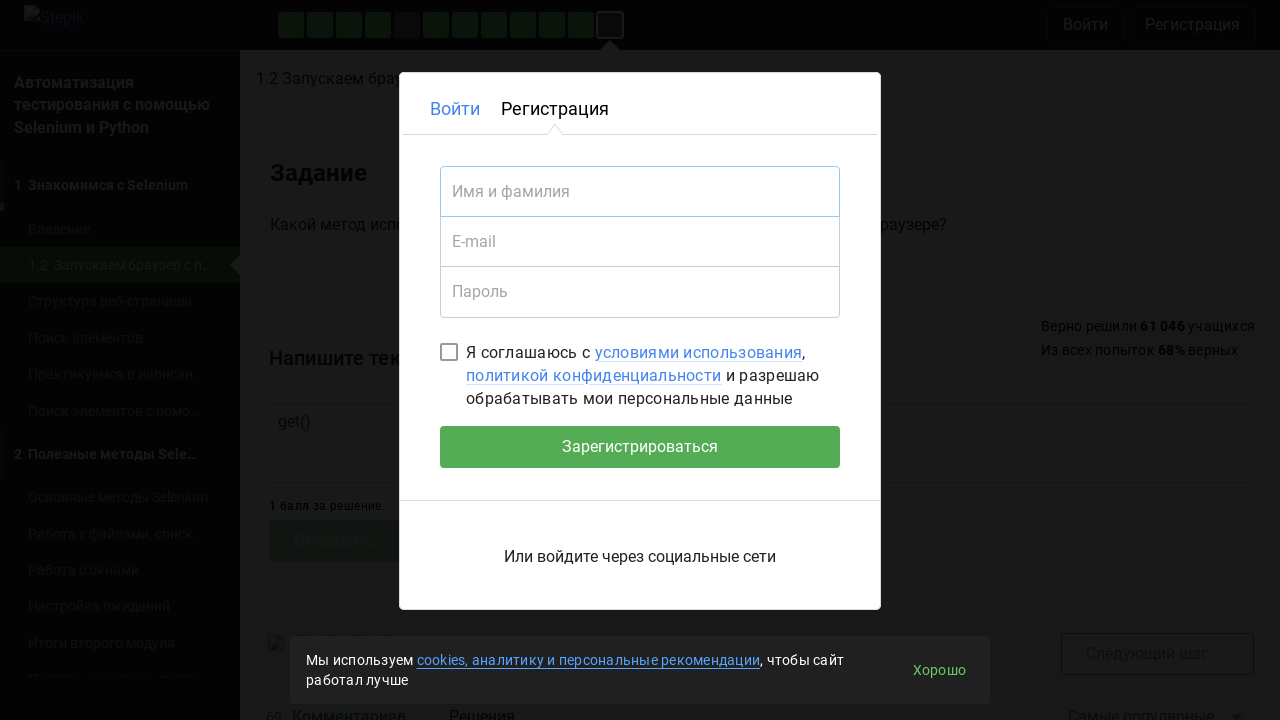

Waited 2 seconds for submission to process
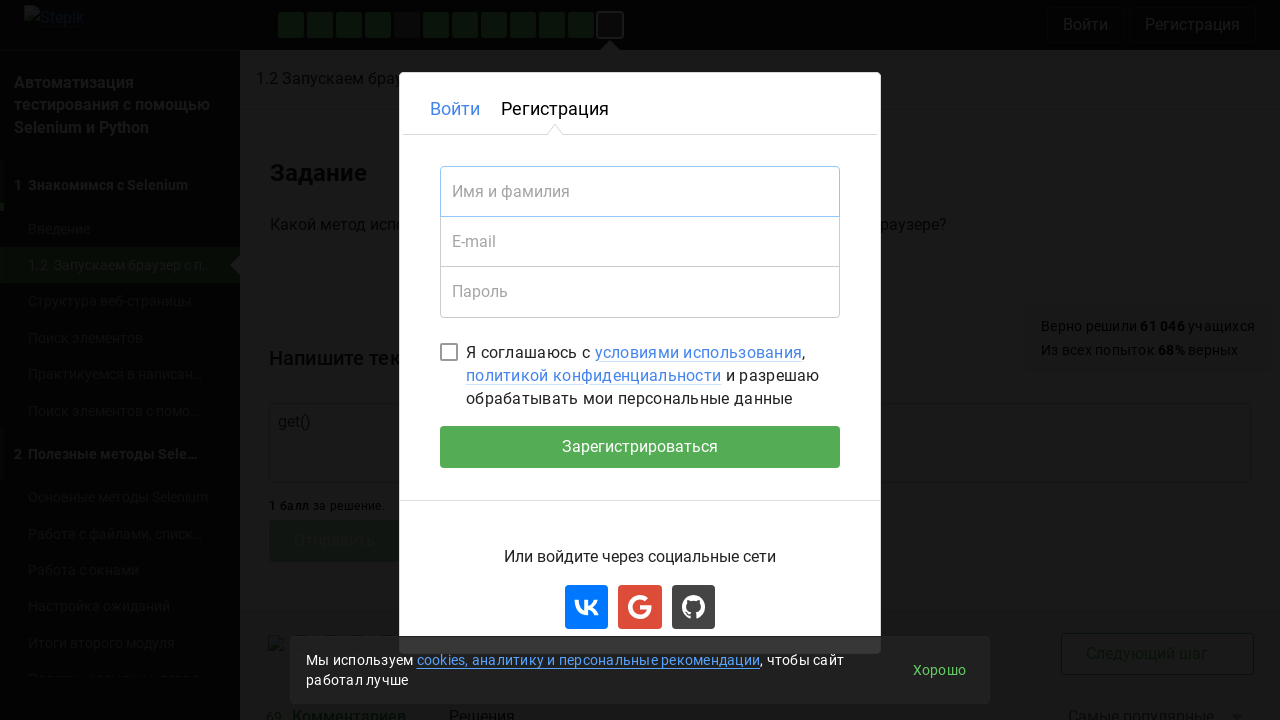

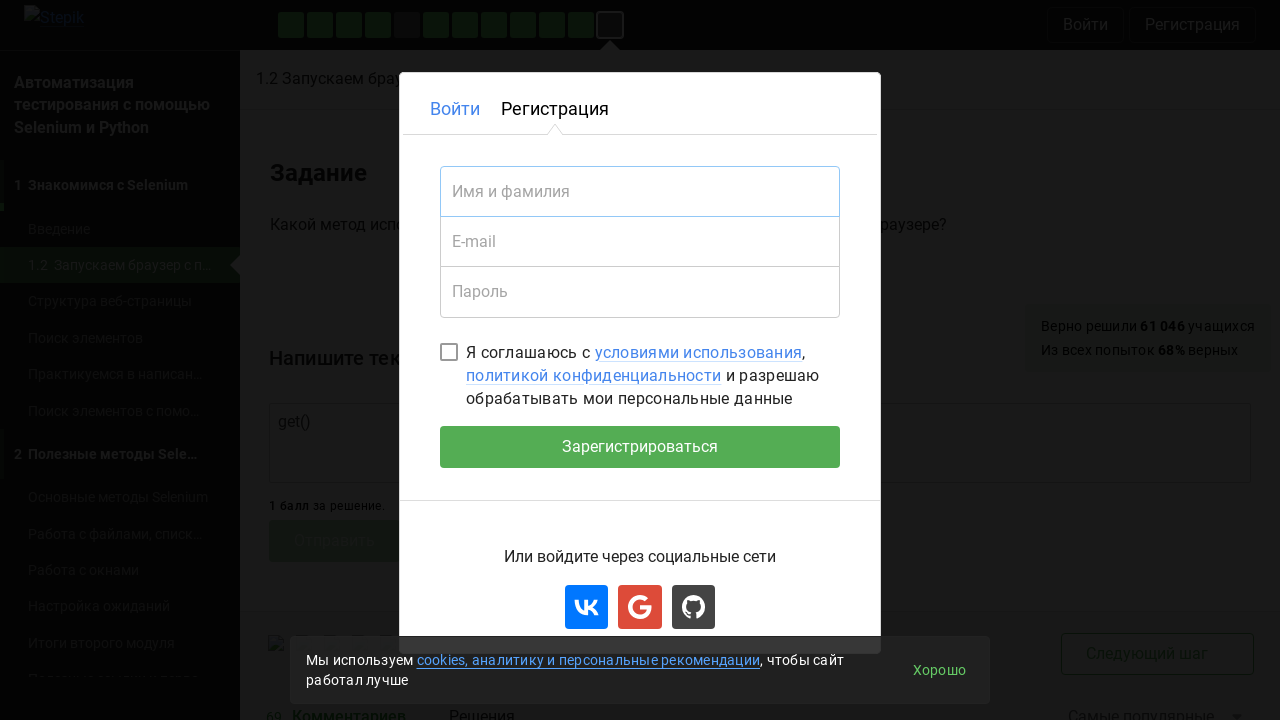